Tests various click actions including single click, right-click, and double-click on different buttons

Starting URL: http://sahitest.com/demo/clicks.htm

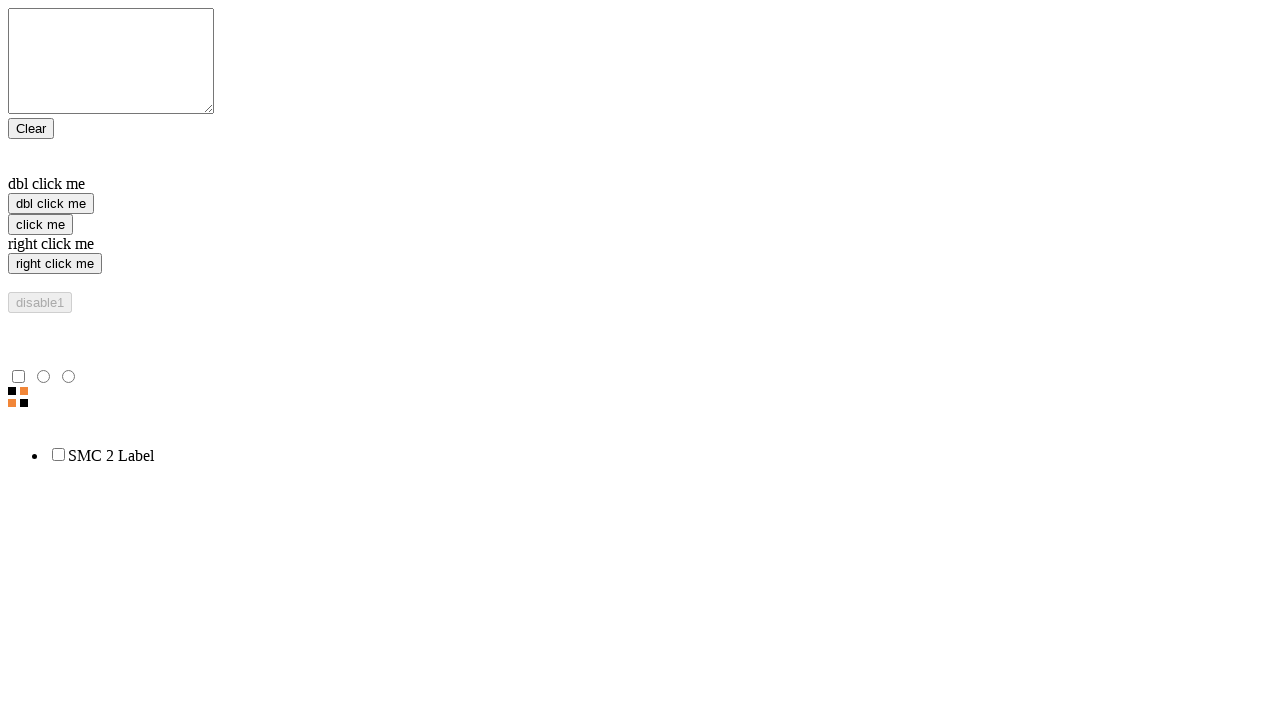

Located double-click button element
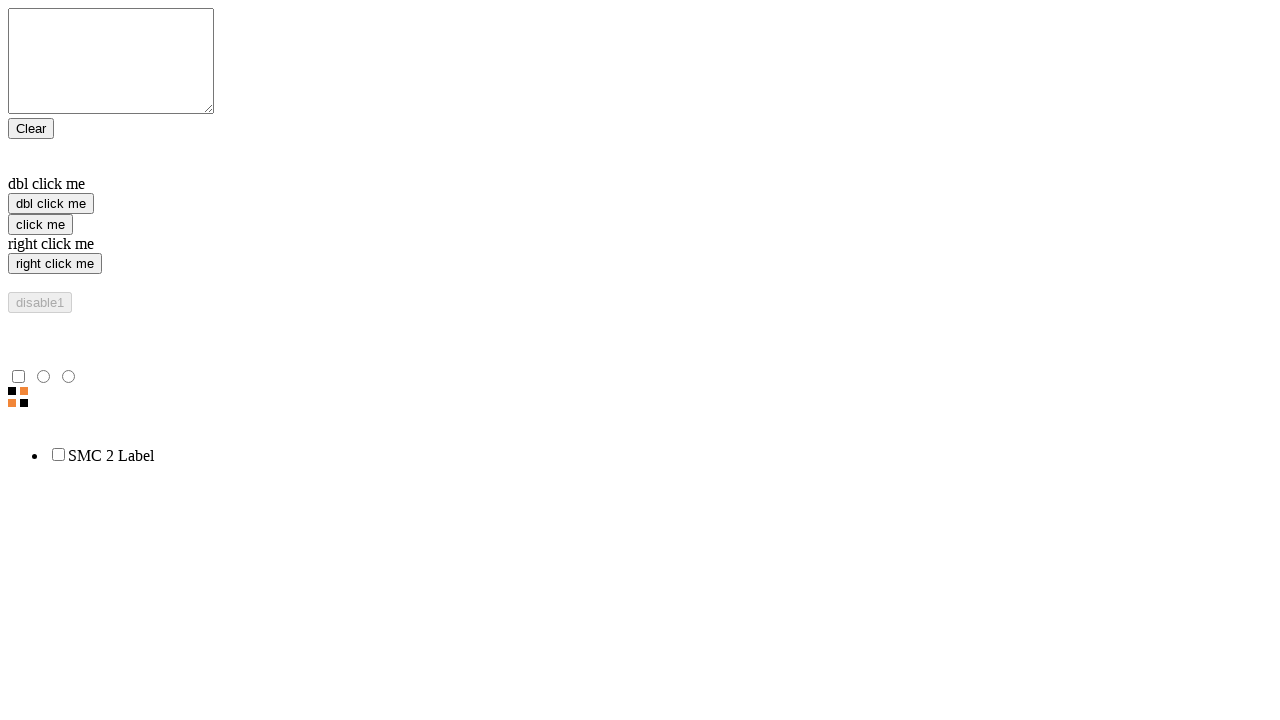

Located single-click button element
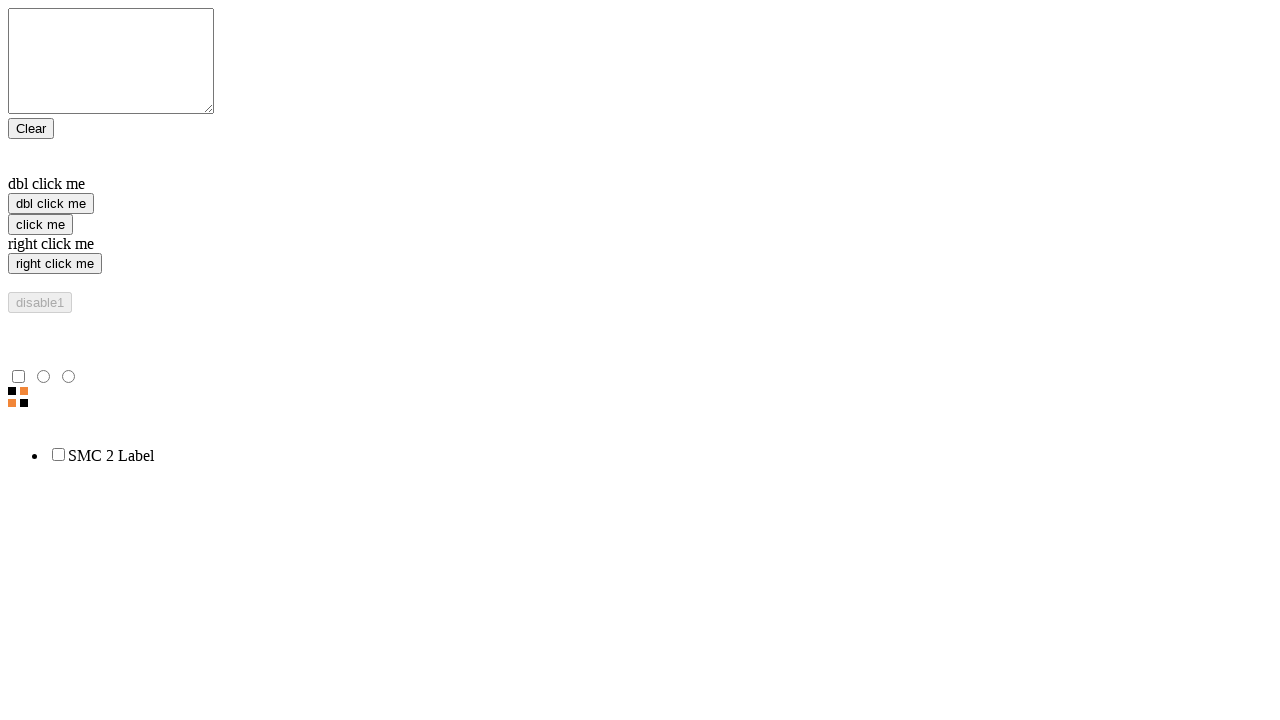

Located right-click button element
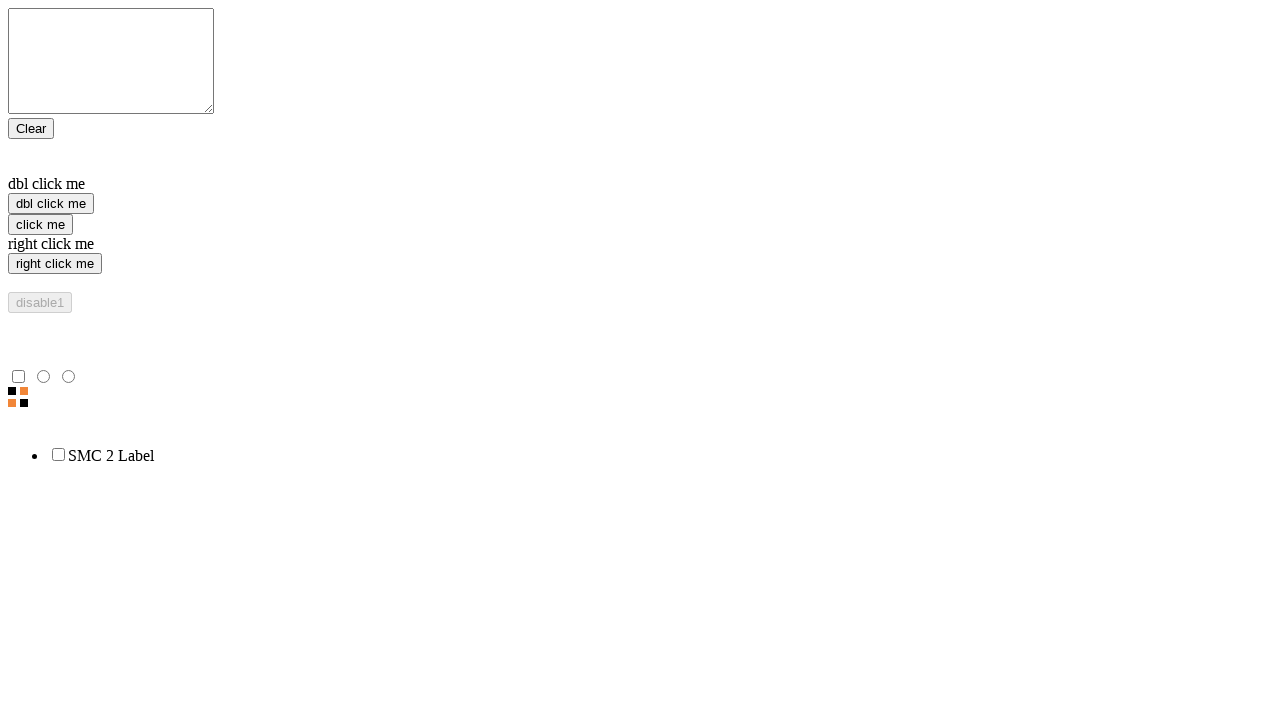

Performed single click on 'click me' button at (40, 224) on [value="click me"]
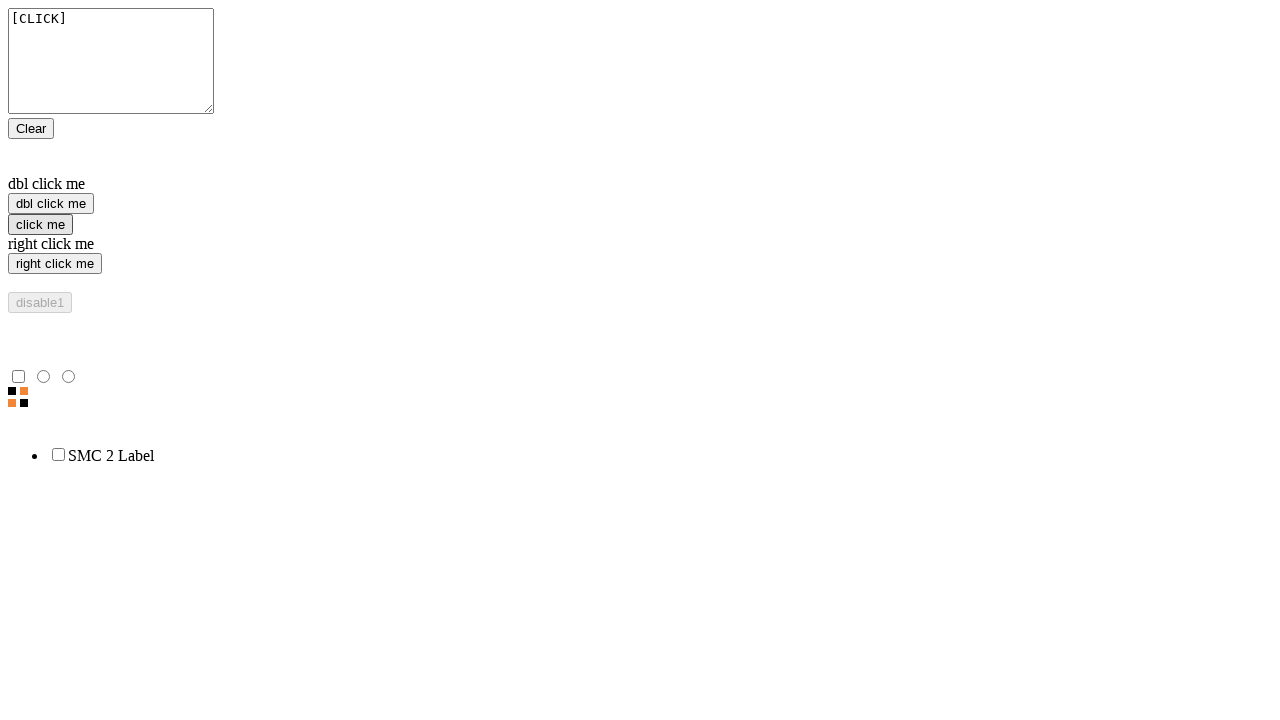

Performed right-click on 'right click me' button at (55, 264) on [value="right click me"]
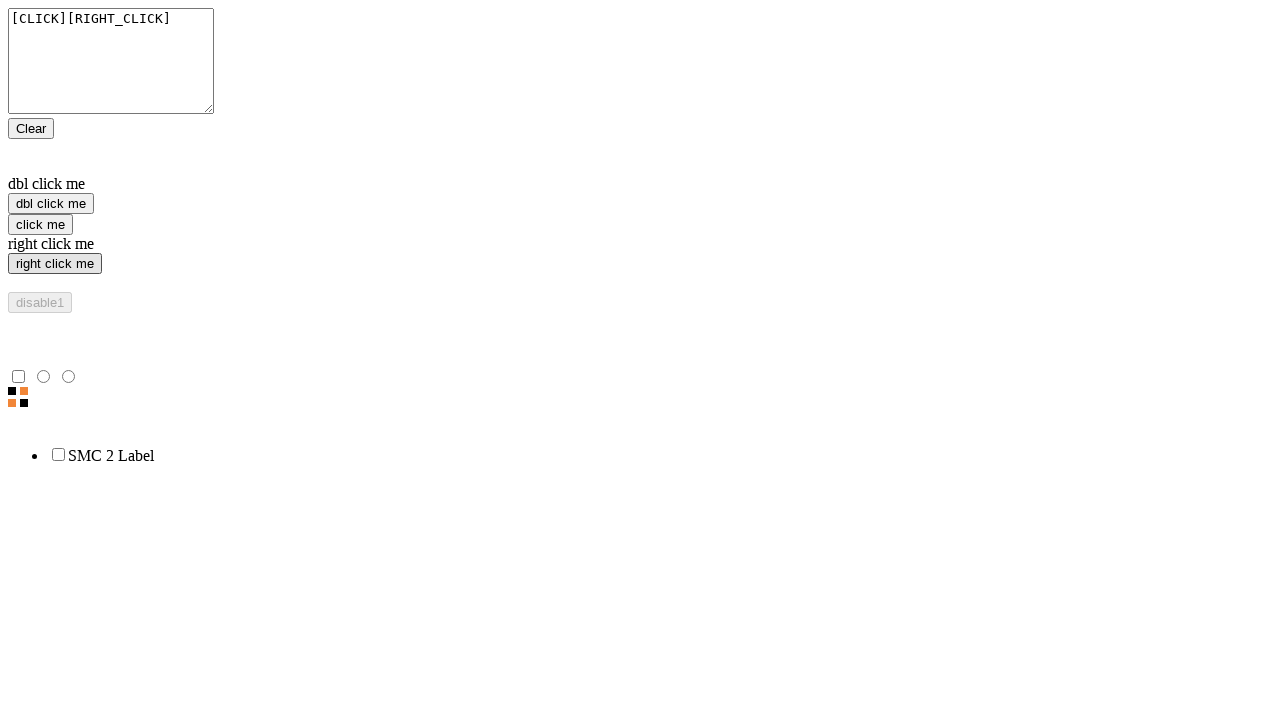

Performed double-click on 'dbl click me' button at (51, 204) on [value="dbl click me"]
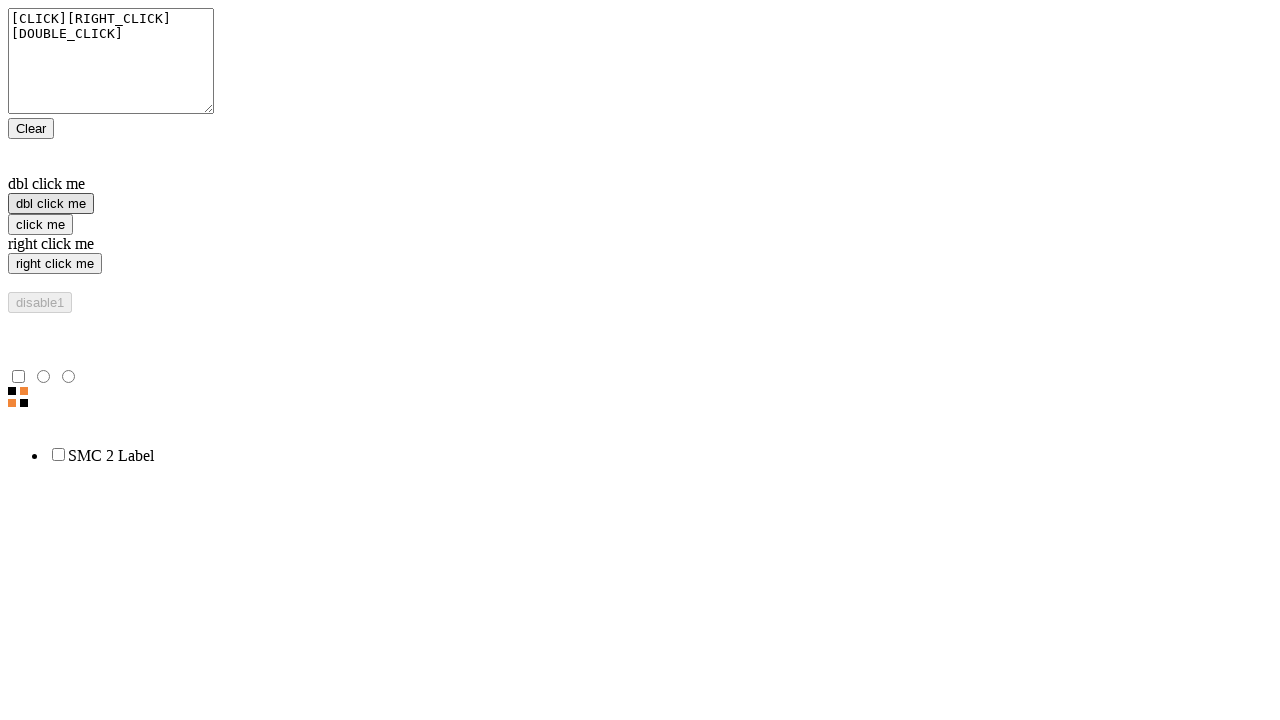

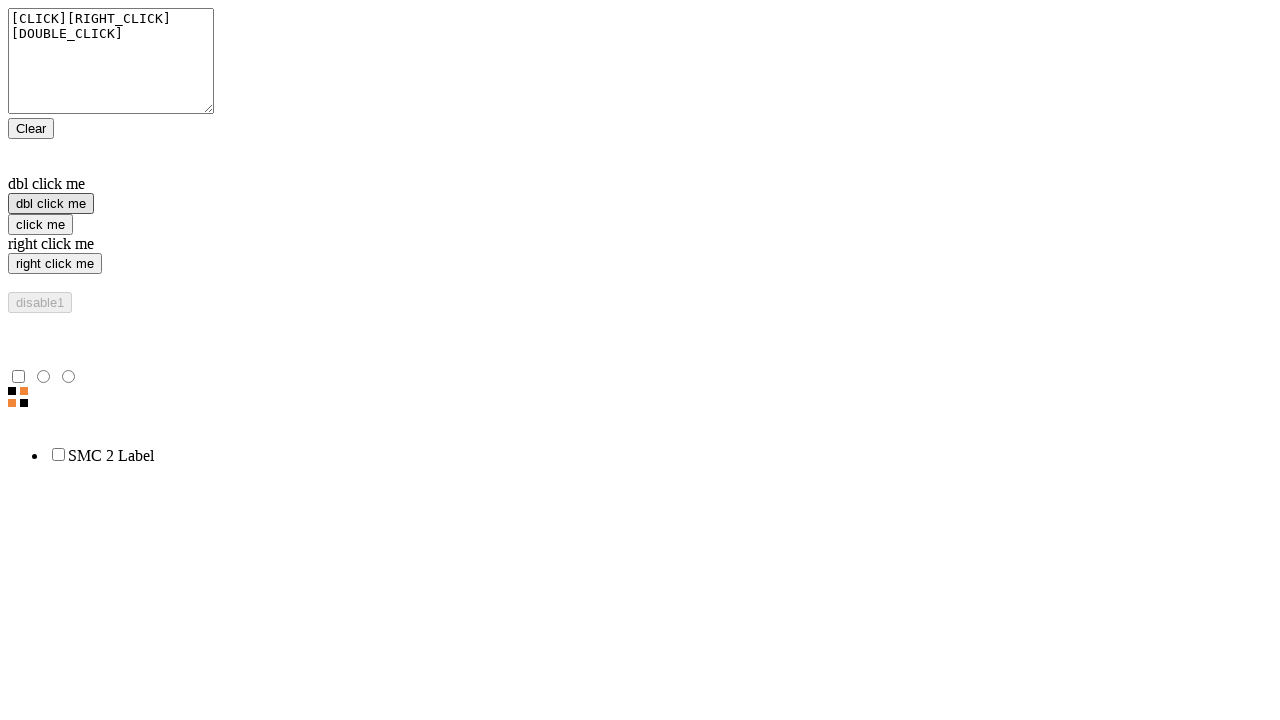